Tests iframe switching functionality by navigating into multiple frames and accessing elements within each frame

Starting URL: https://demoqa.com/frames

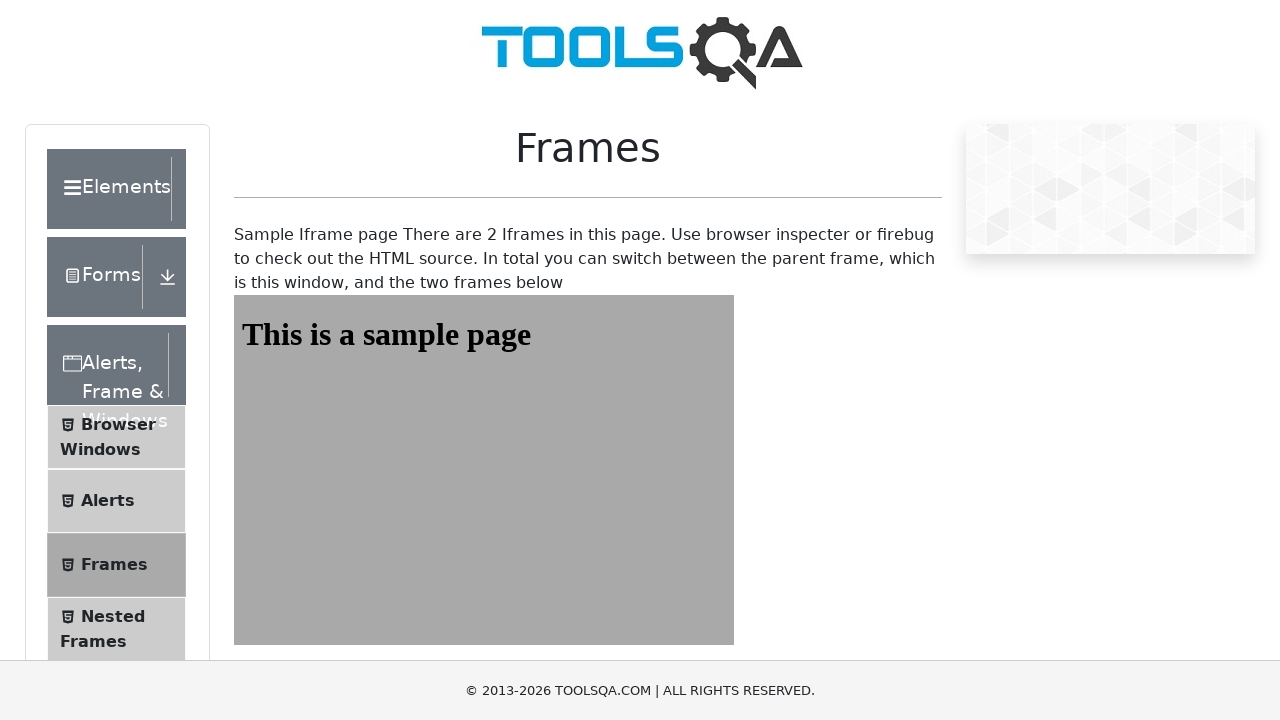

Navigated to iframe testing page
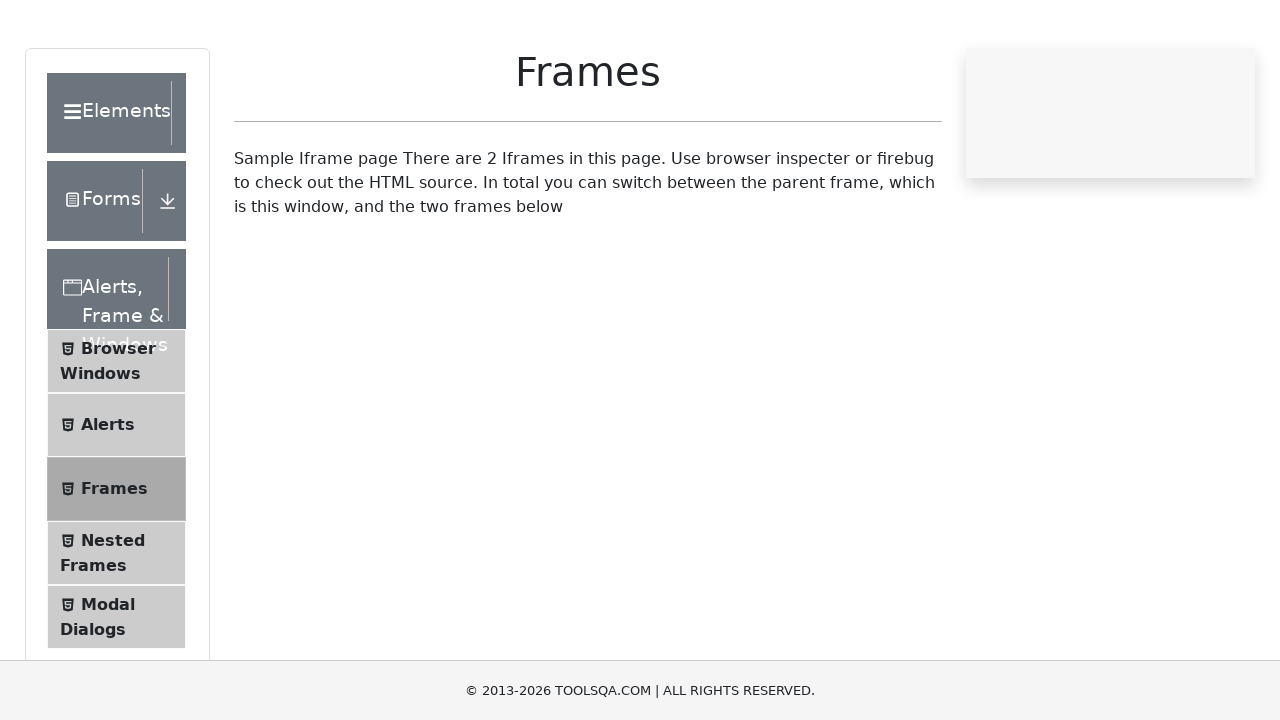

Located first iframe element with ID 'frame1'
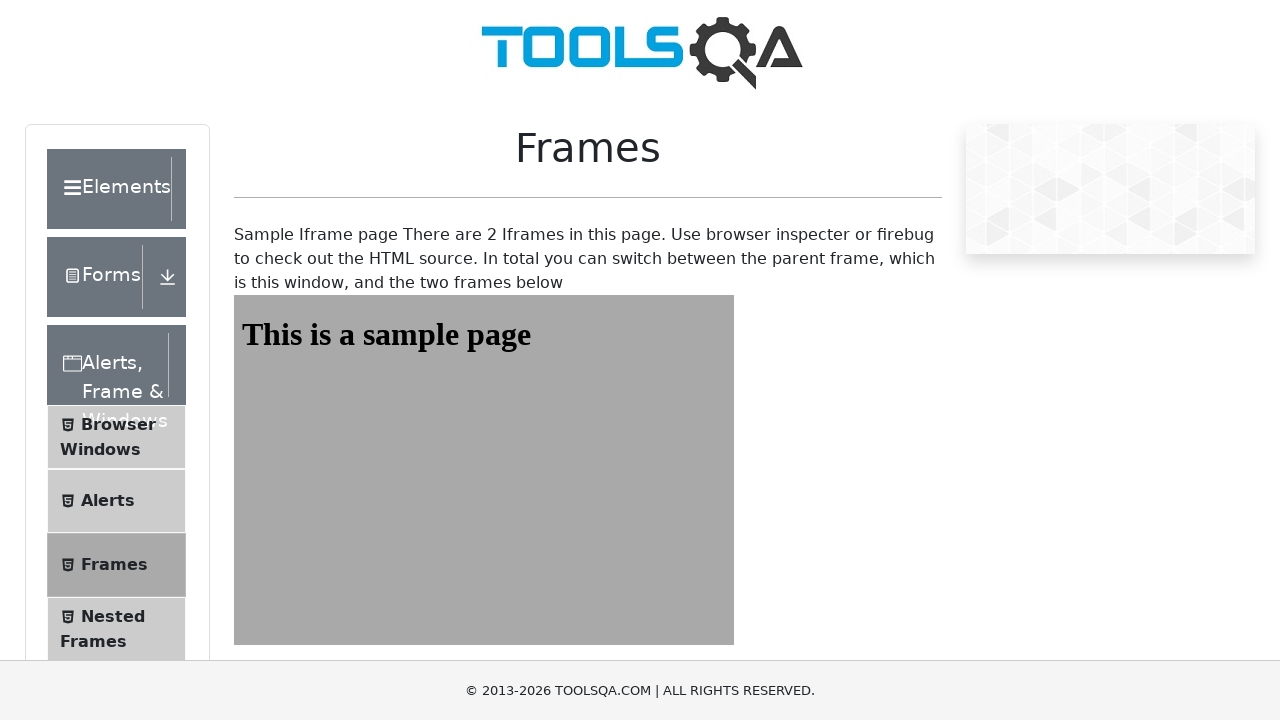

Located h1 element with ID 'sampleHeading' within first frame
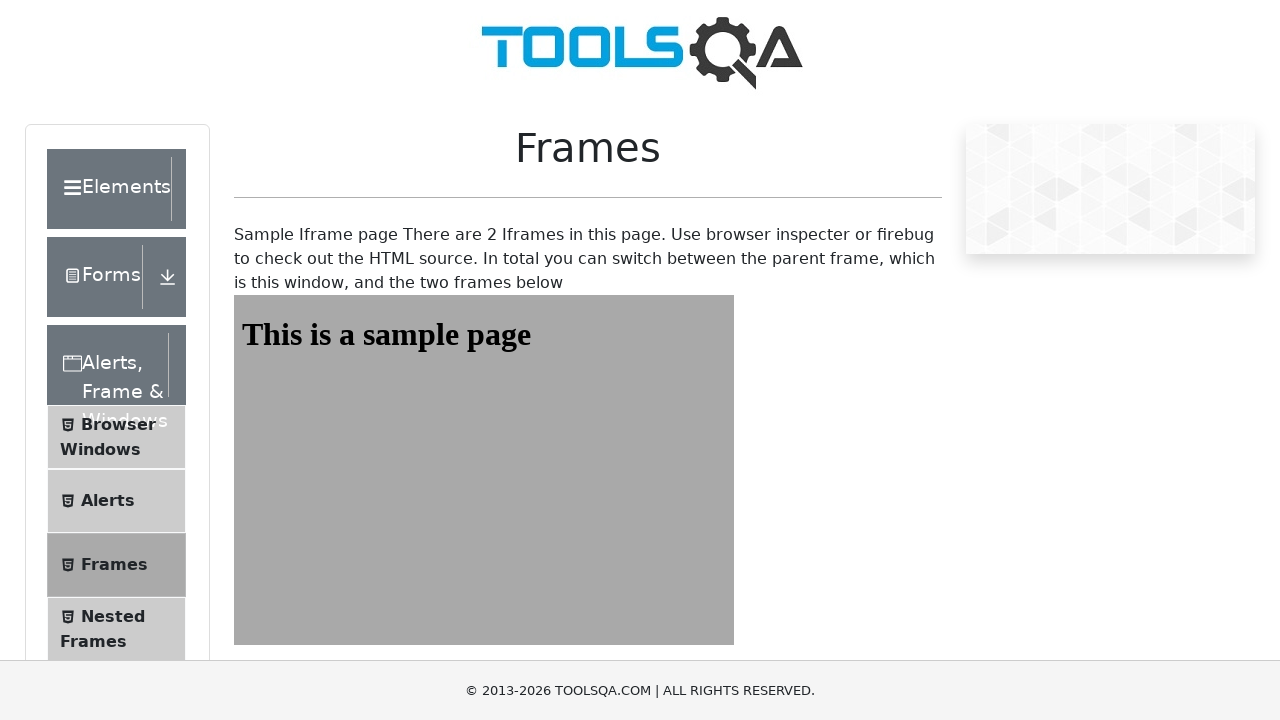

Extracted text content from first frame heading: 'This is a sample page'
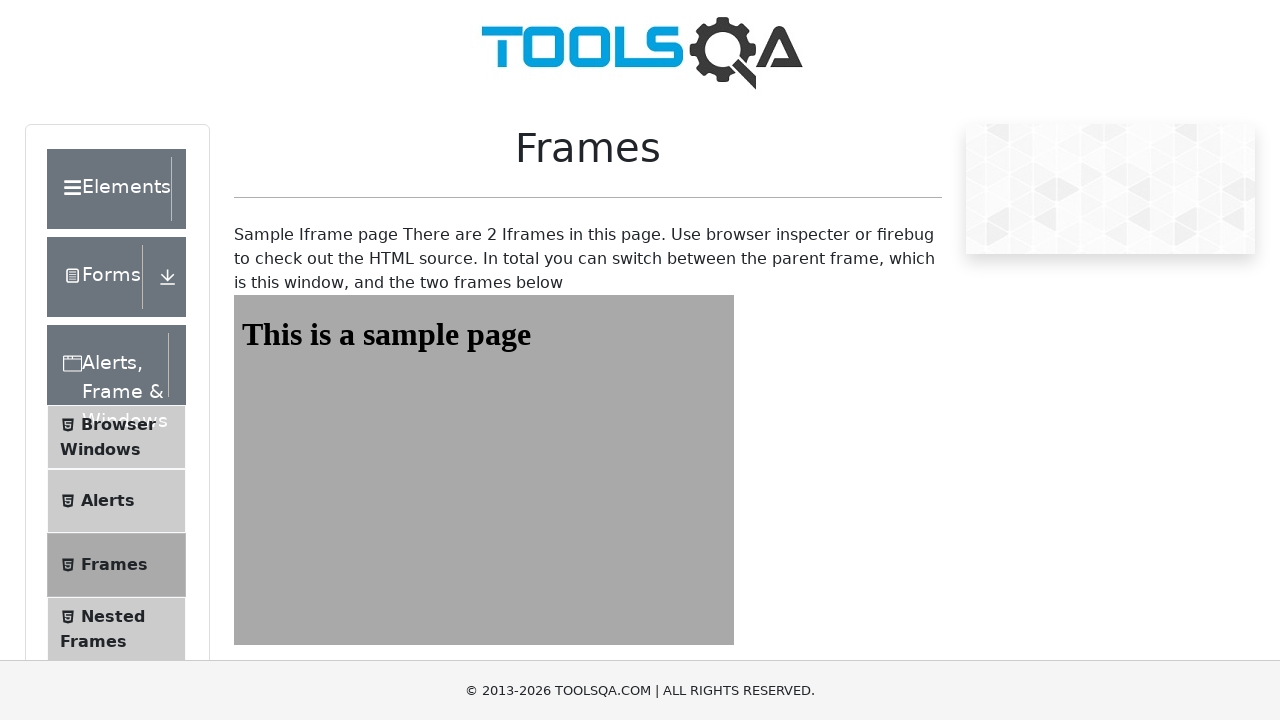

Located second iframe element with ID 'frame2'
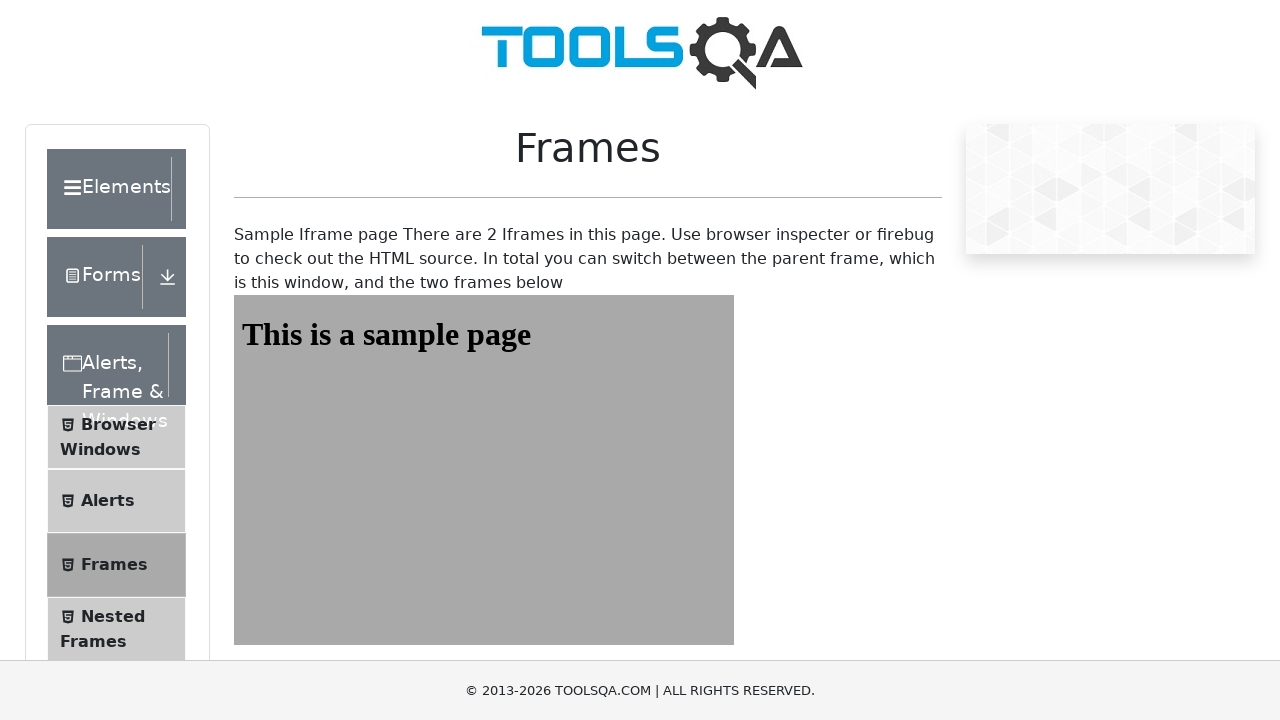

Located h1 element with ID 'sampleHeading' within second frame
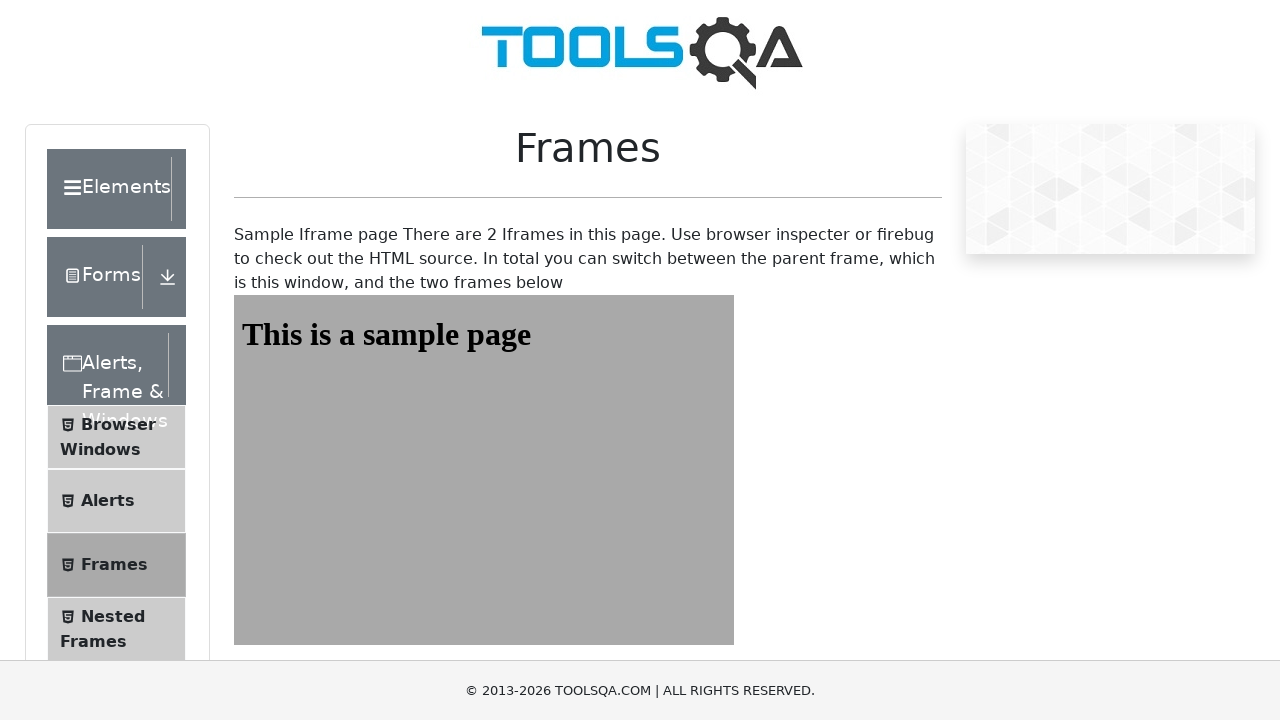

Extracted text content from second frame heading: 'This is a sample page'
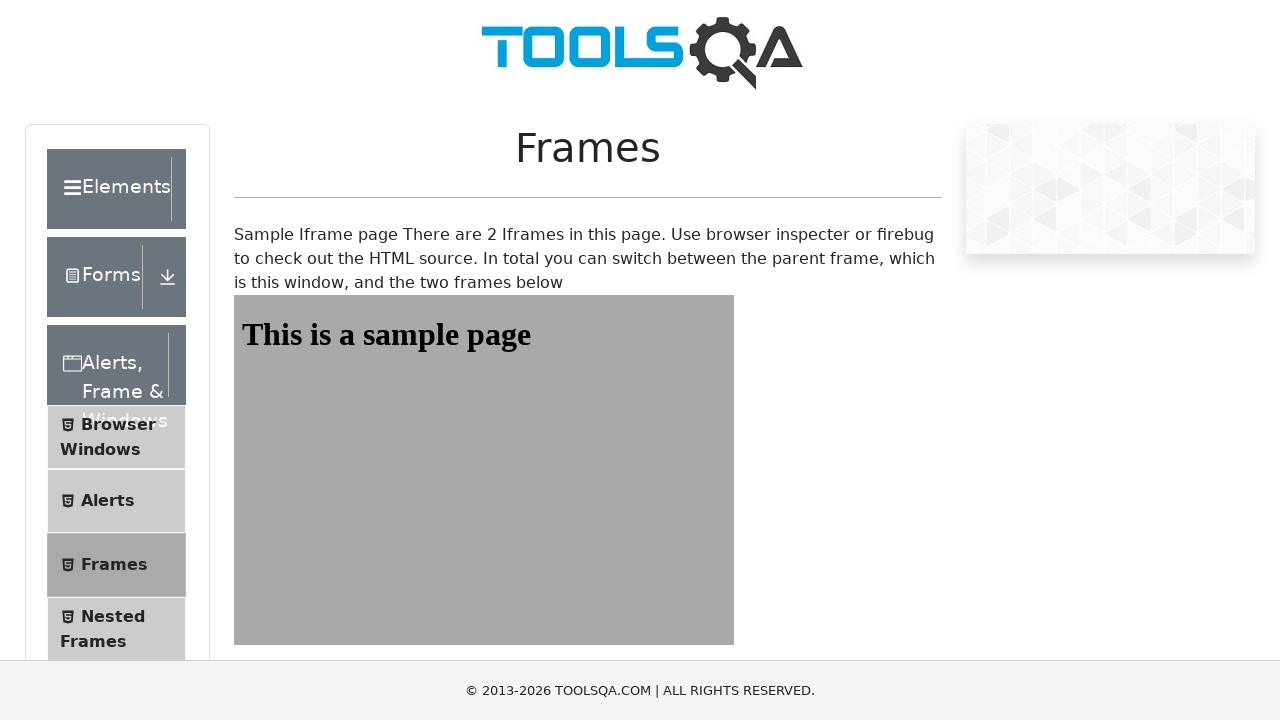

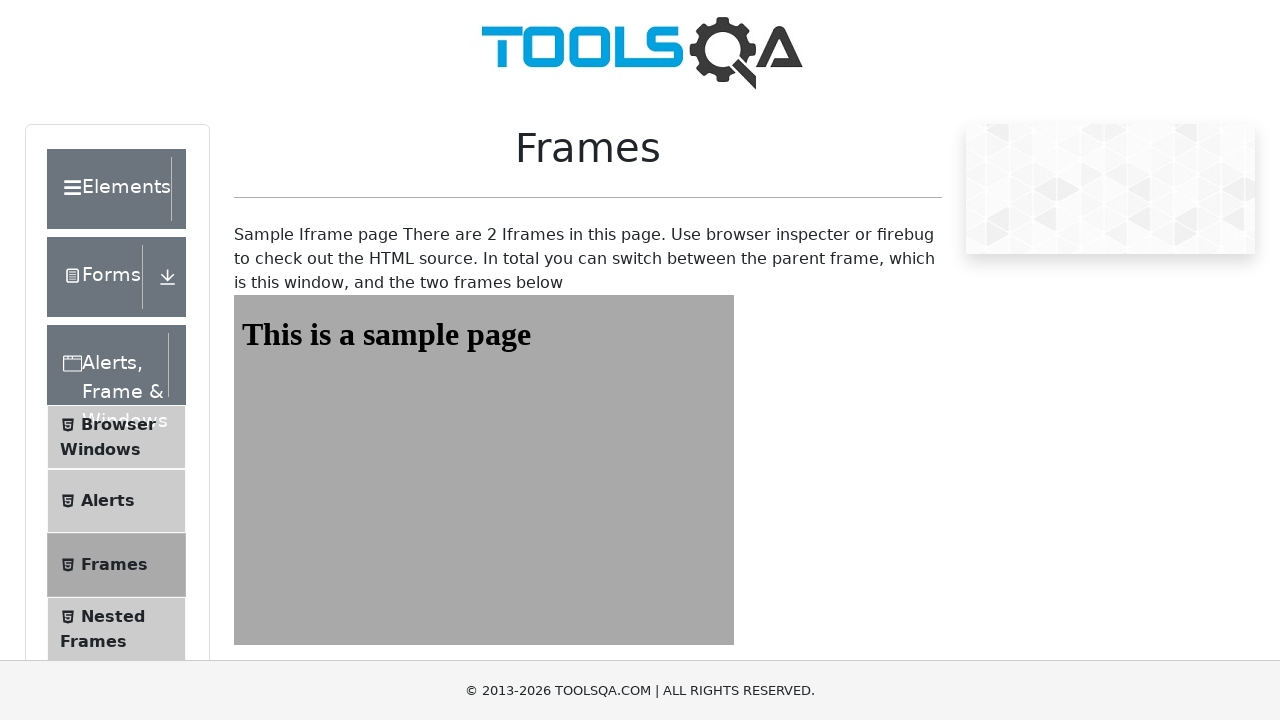